Tests the text box form on demoqa.com by filling in user name, email, current address, and permanent address fields, then submitting the form.

Starting URL: https://demoqa.com/text-box

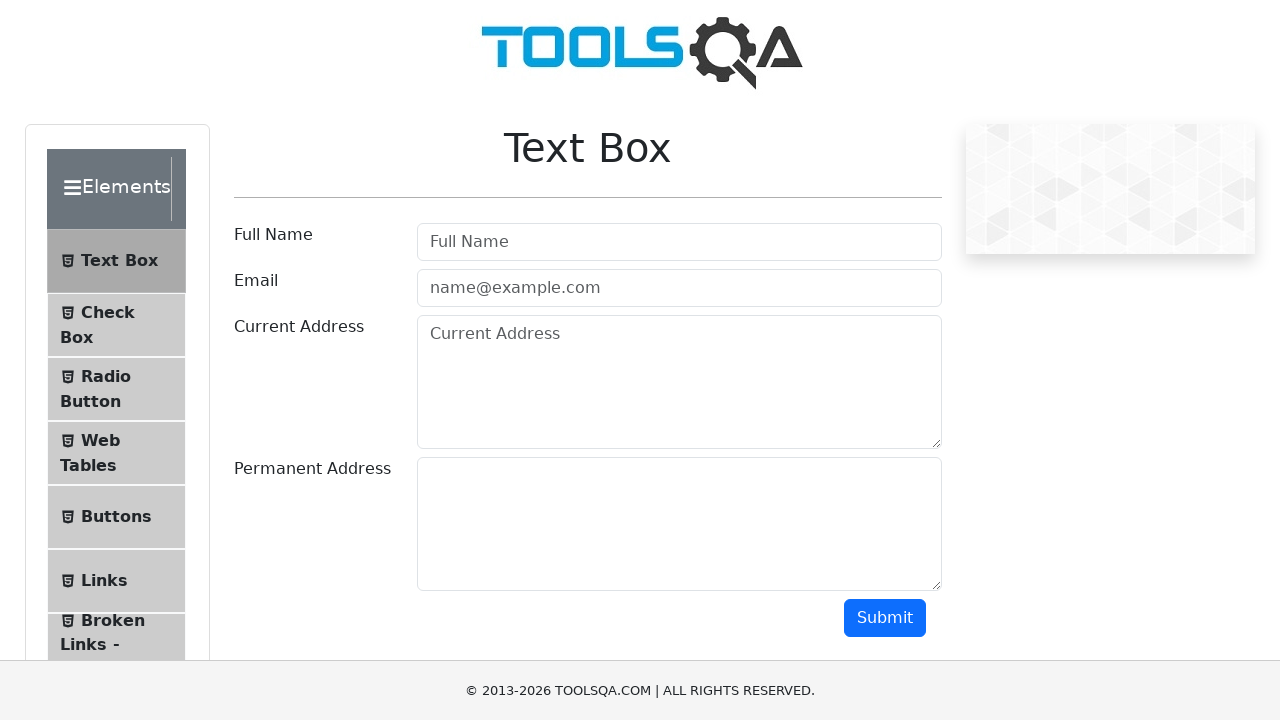

Filled user name field with 'Alex' on #userName
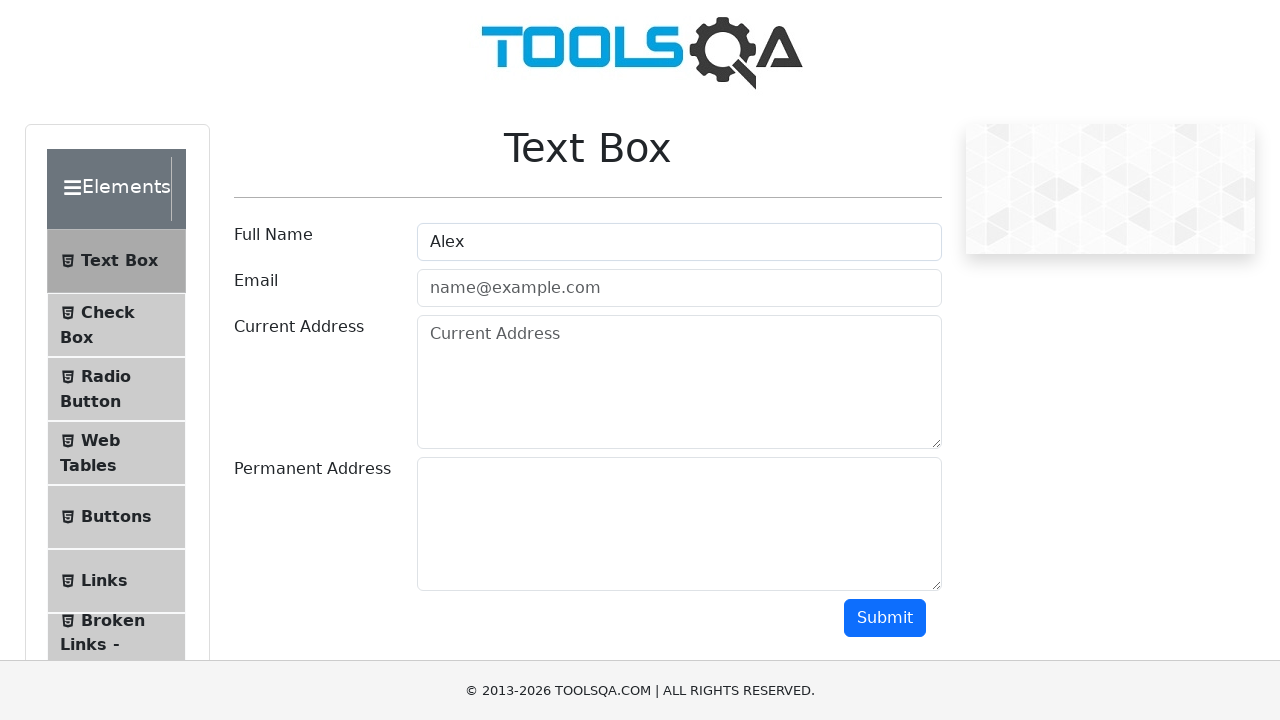

Filled email field with 'google@gmail.com' on #userEmail
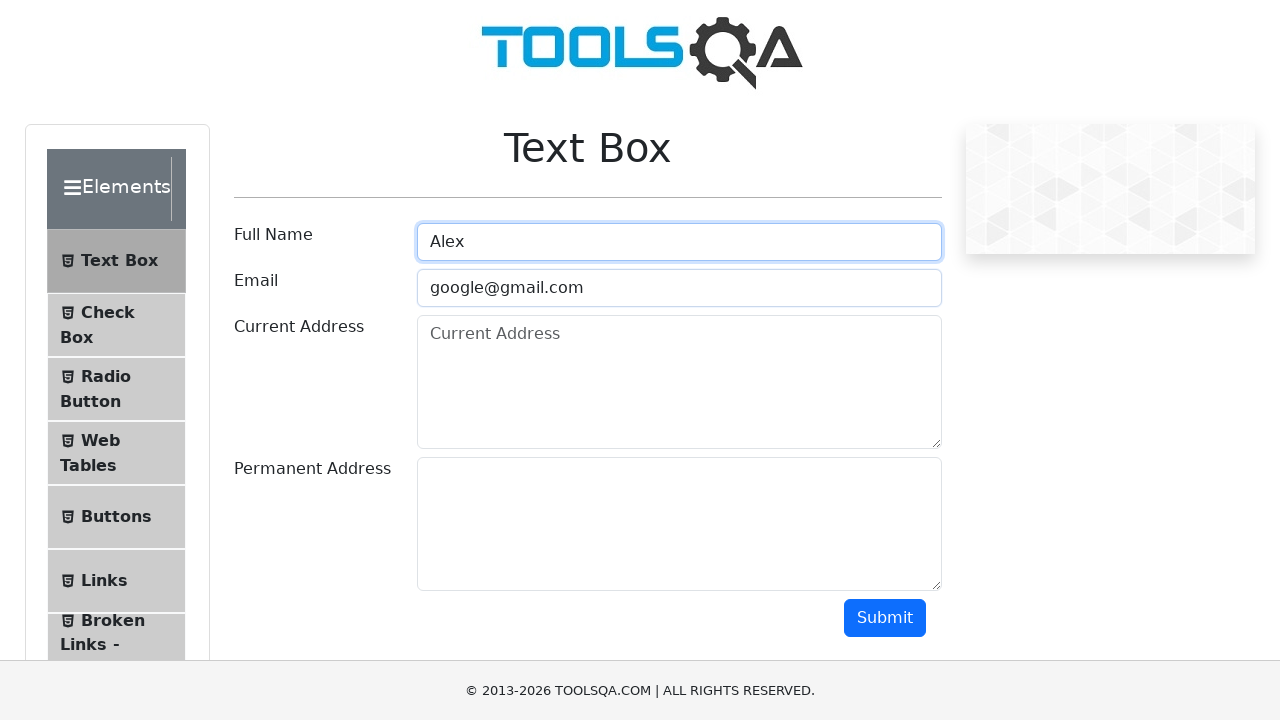

Filled current address field with 'USA' on #currentAddress
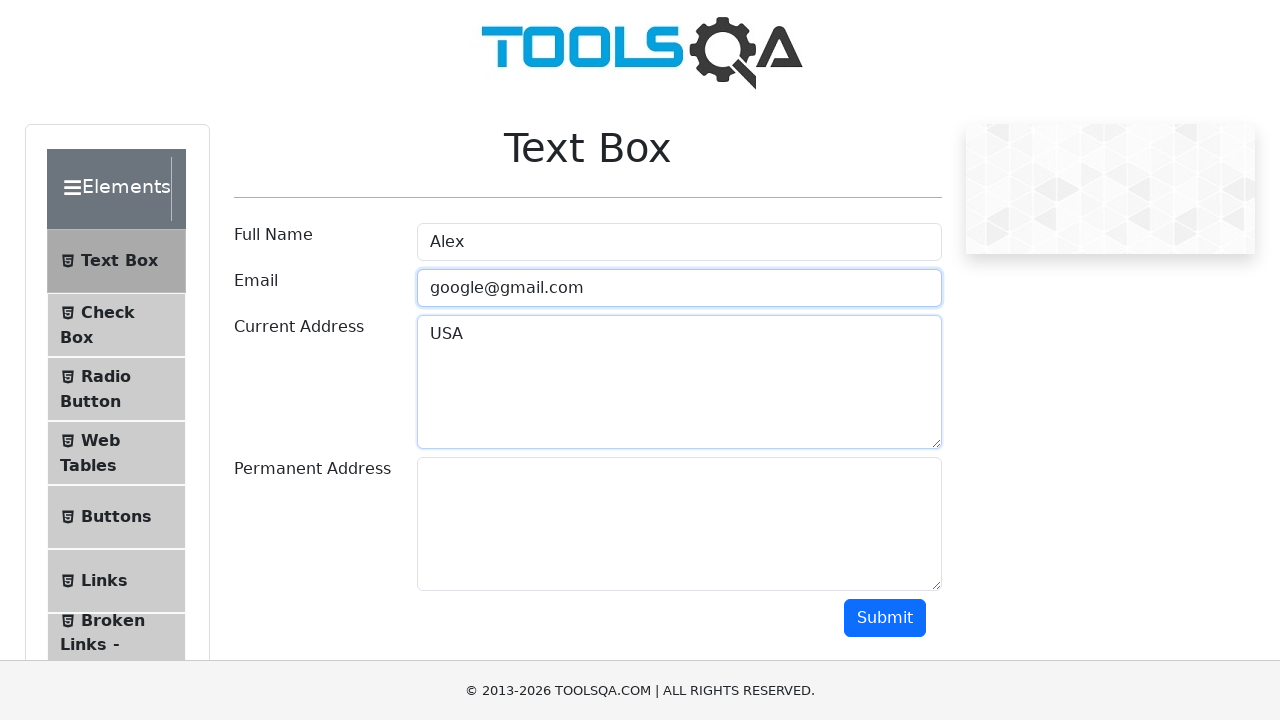

Filled permanent address field with 'USA + Canada' on #permanentAddress
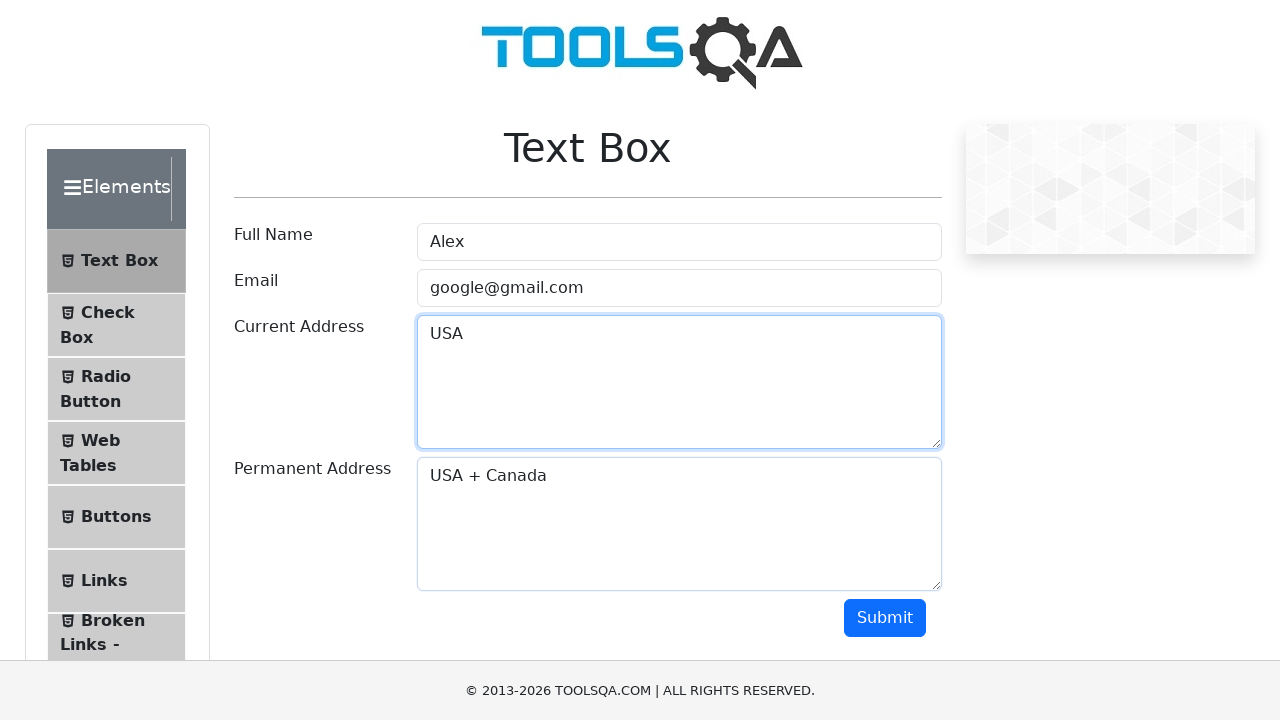

Clicked submit button to complete form submission at (885, 618) on .btn-primary
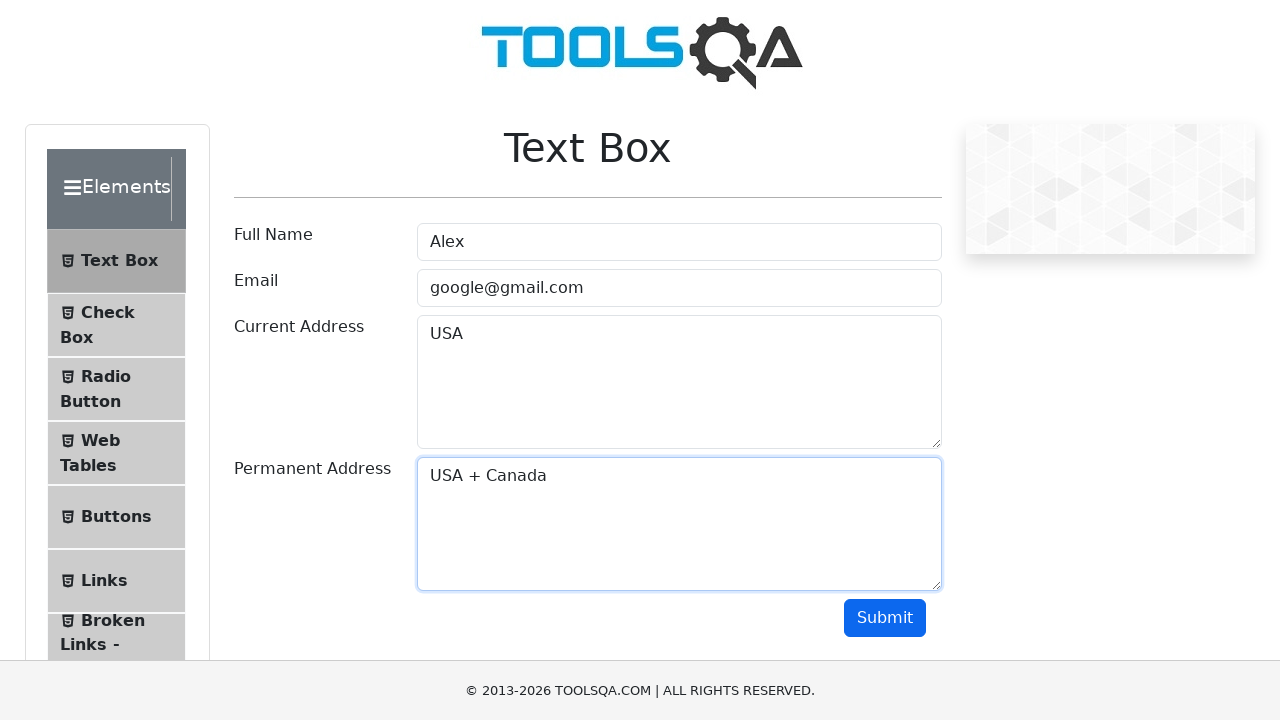

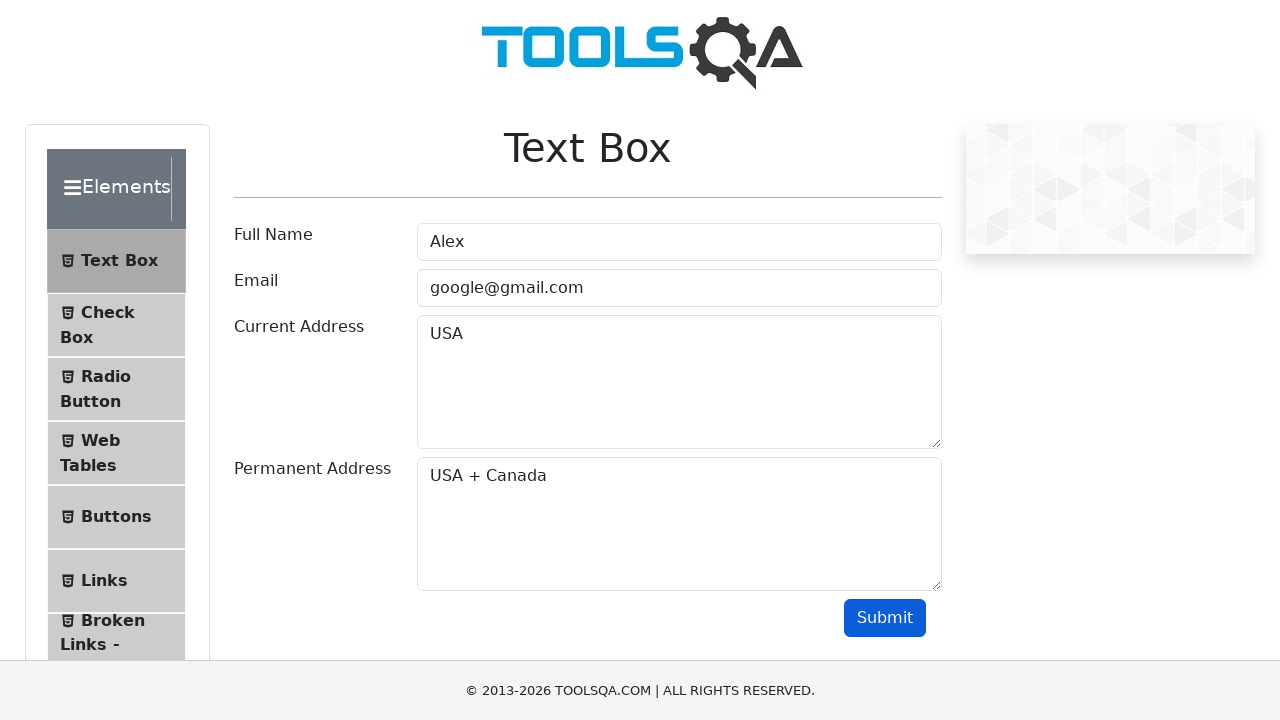